Tests nested menu navigation by hovering over Main Item 2, then Sub Sub List, and clicking Sub Sub Item 1

Starting URL: https://demoqa.com/menu

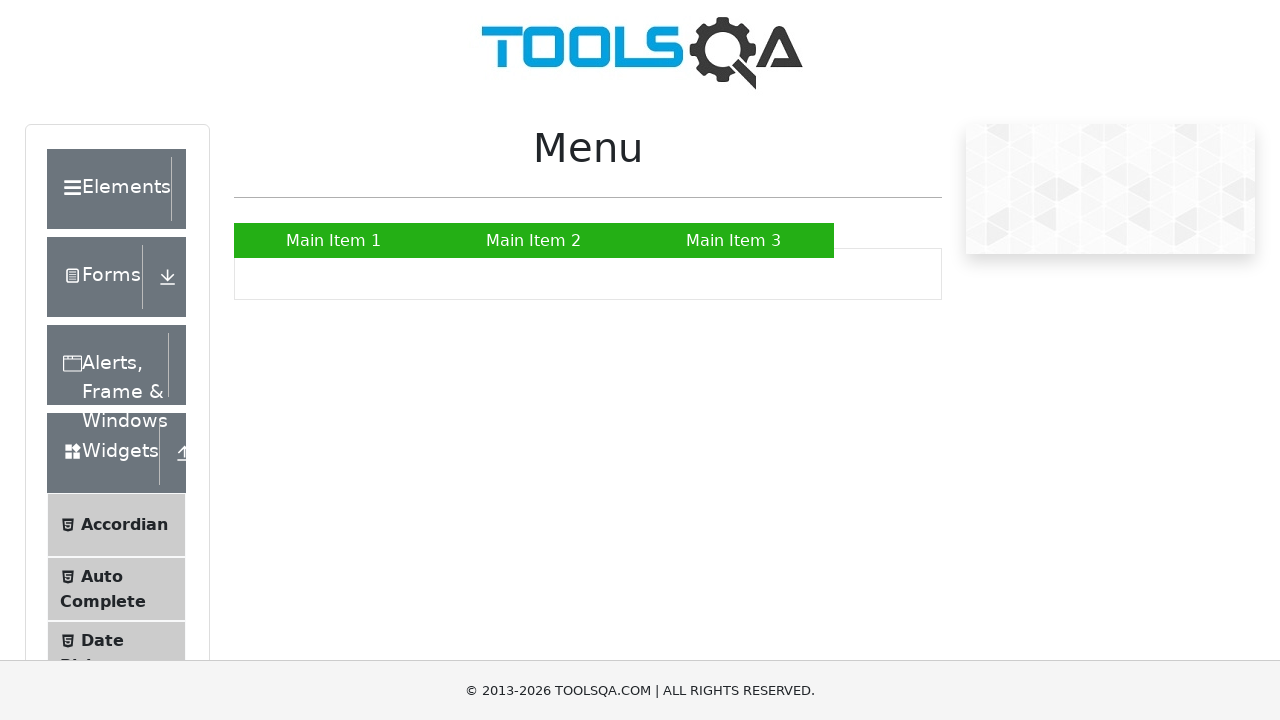

Hovered over Main Item 2 to reveal submenu at (534, 240) on text=Main Item 2
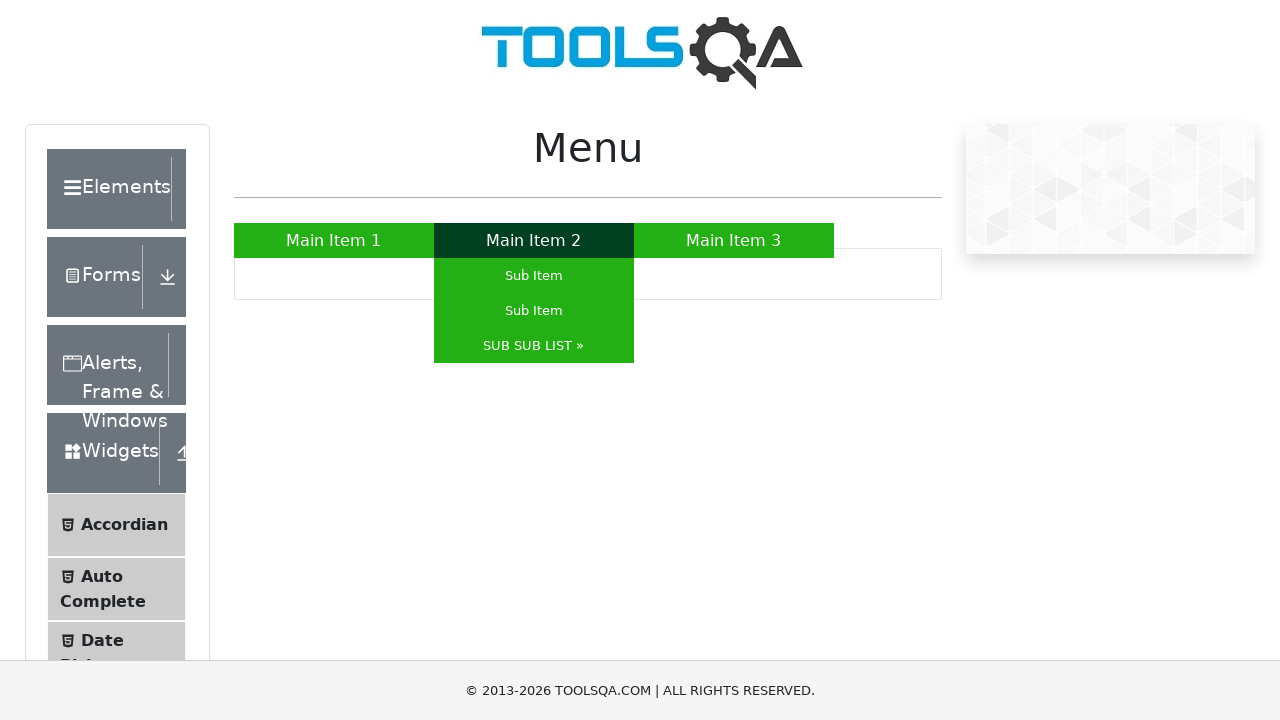

Hovered over SUB SUB LIST to reveal nested submenu at (534, 346) on text=SUB SUB LIST »
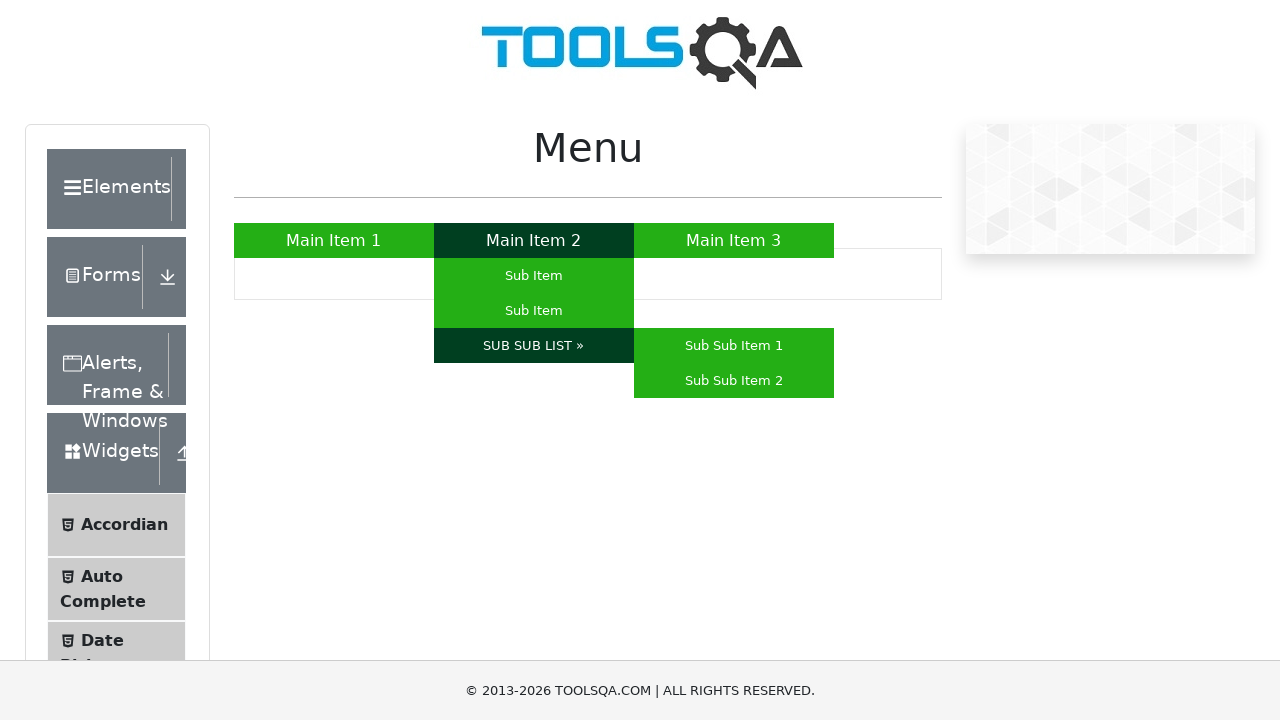

Clicked on Sub Sub Item 1 at (734, 346) on text=Sub Sub Item 1
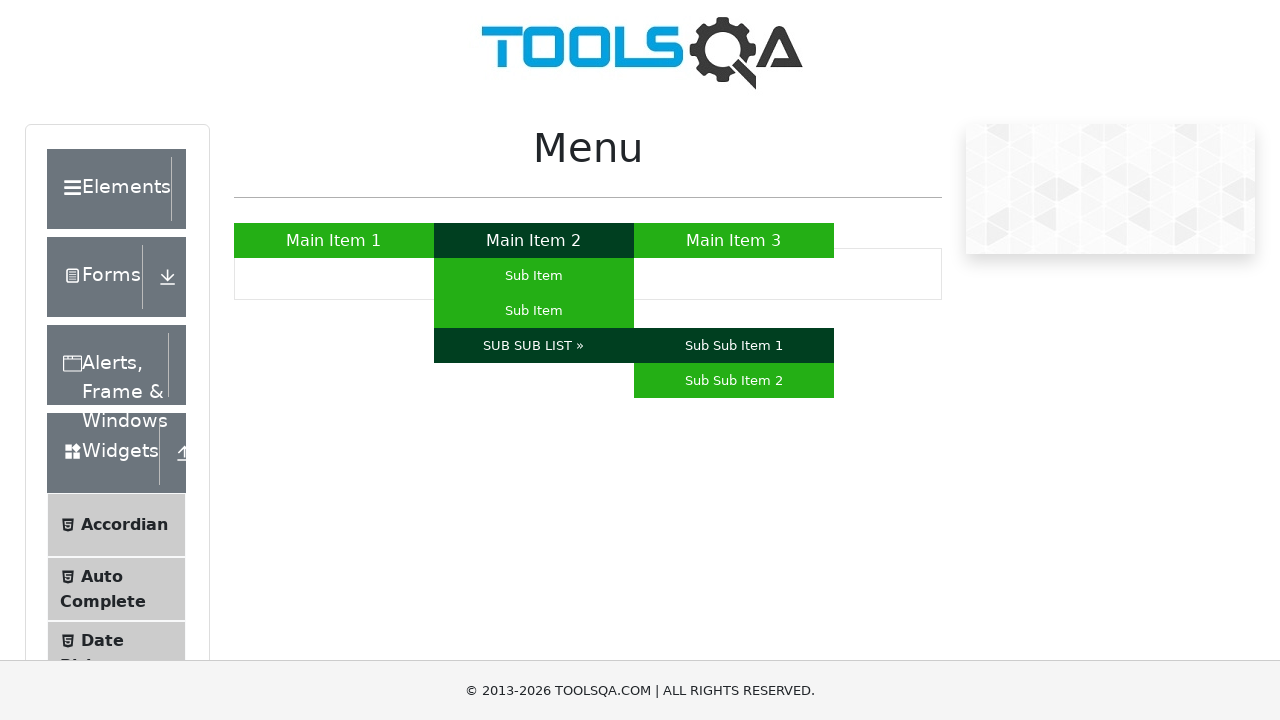

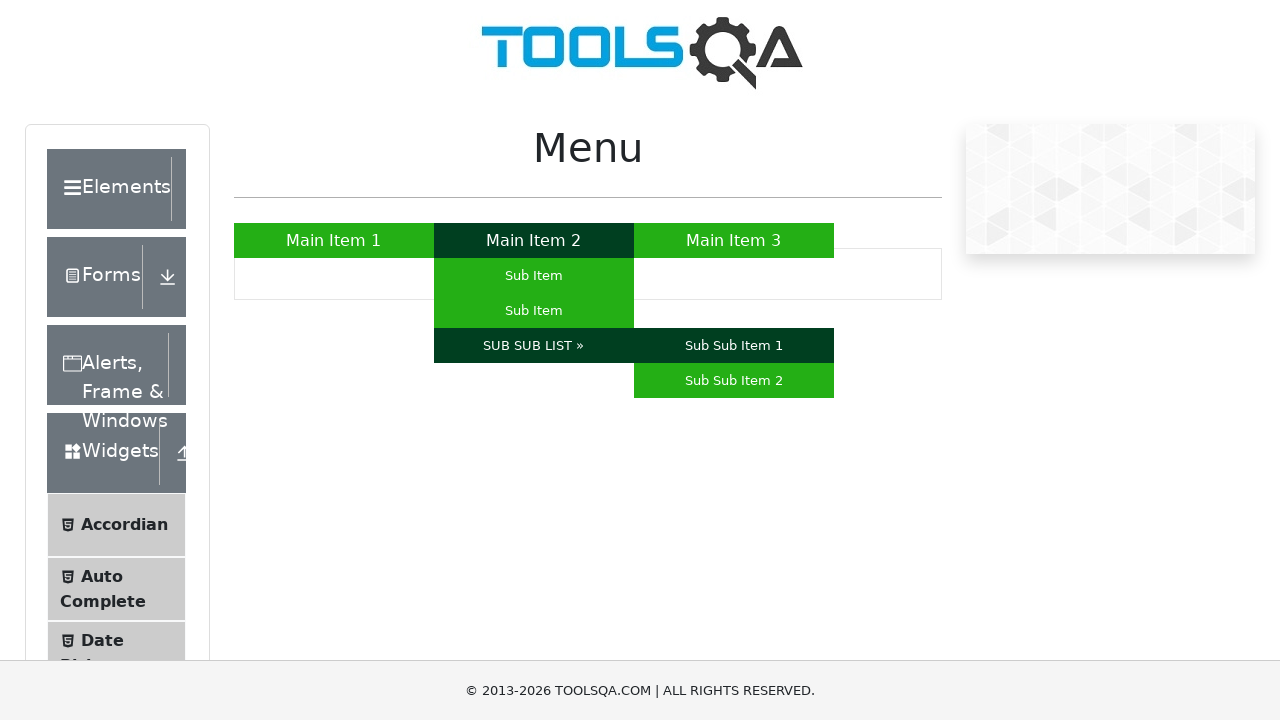